Navigates to an e-commerce site, searches for a product containing "Cucumber" in its name, and adds it to the cart

Starting URL: https://rahulshettyacademy.com/seleniumPractise/#/

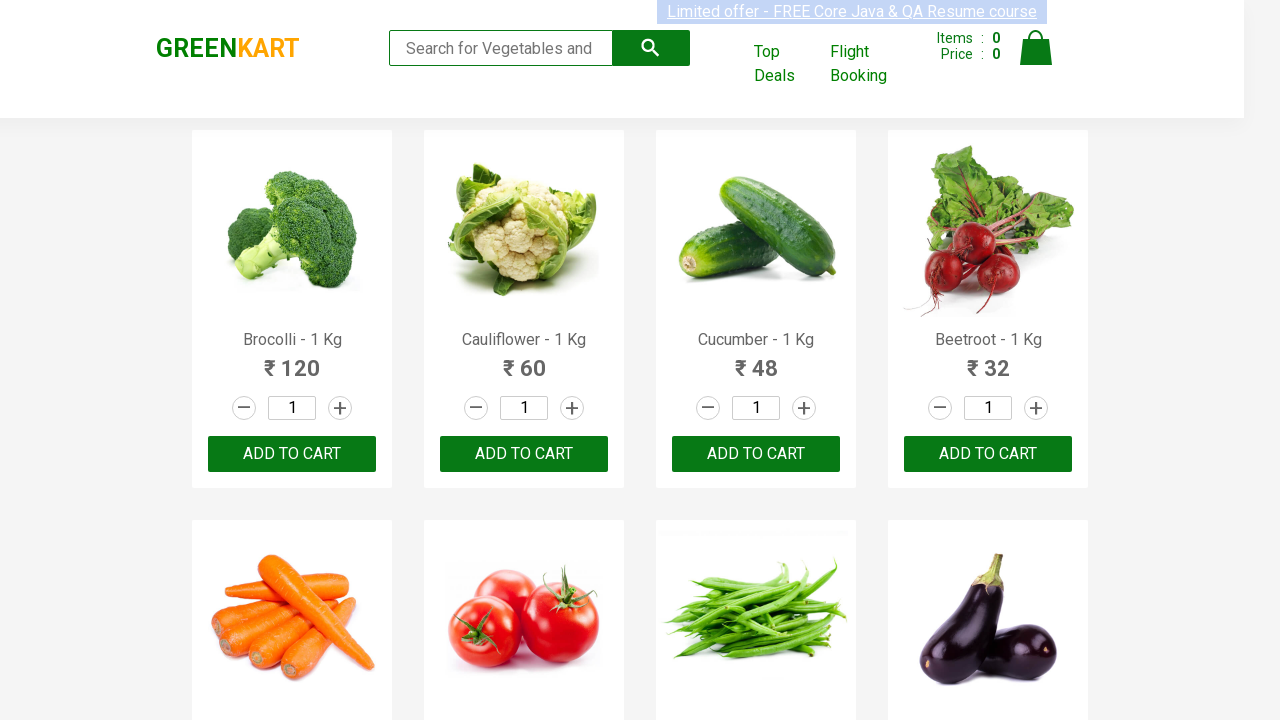

Navigated to e-commerce site
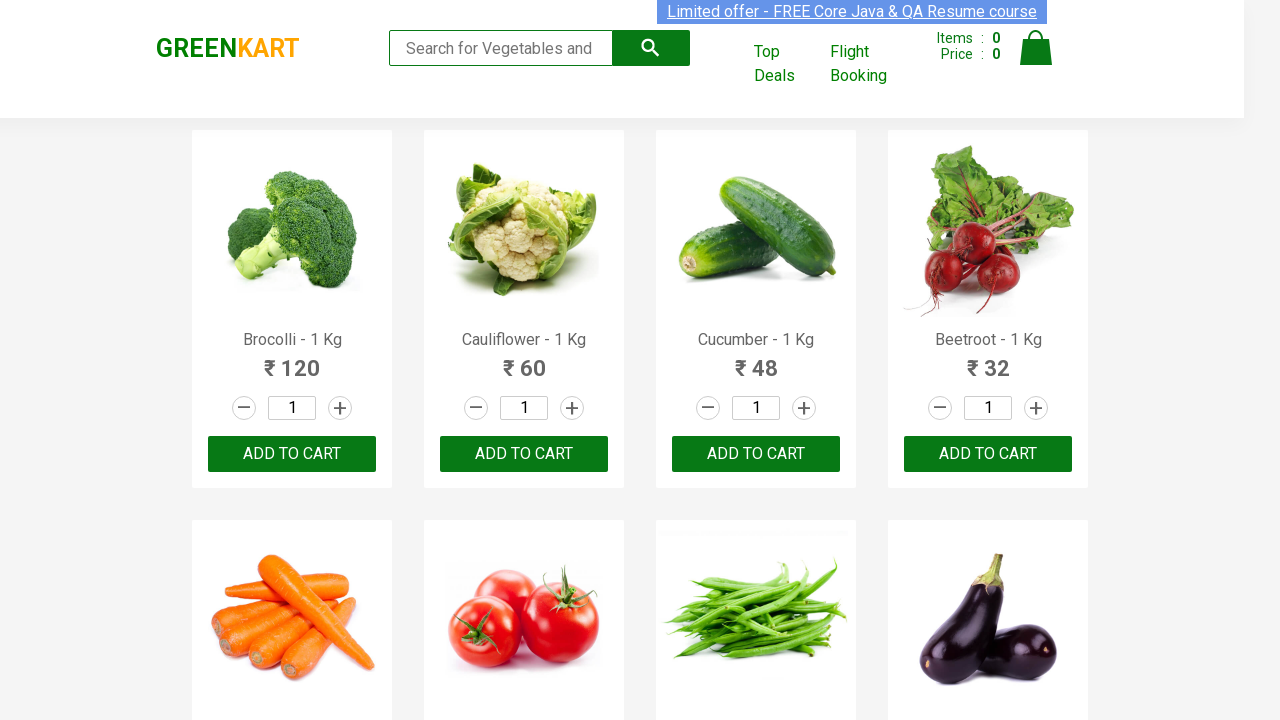

Products loaded on page
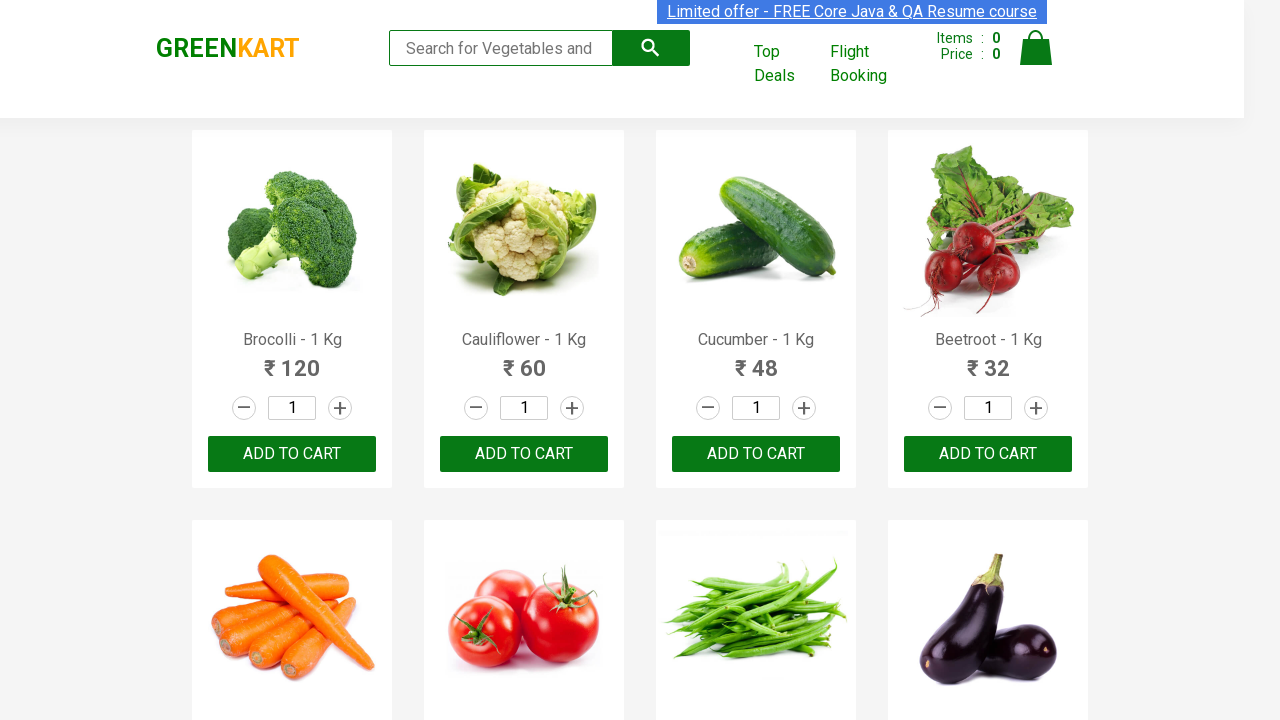

Retrieved all product names from page
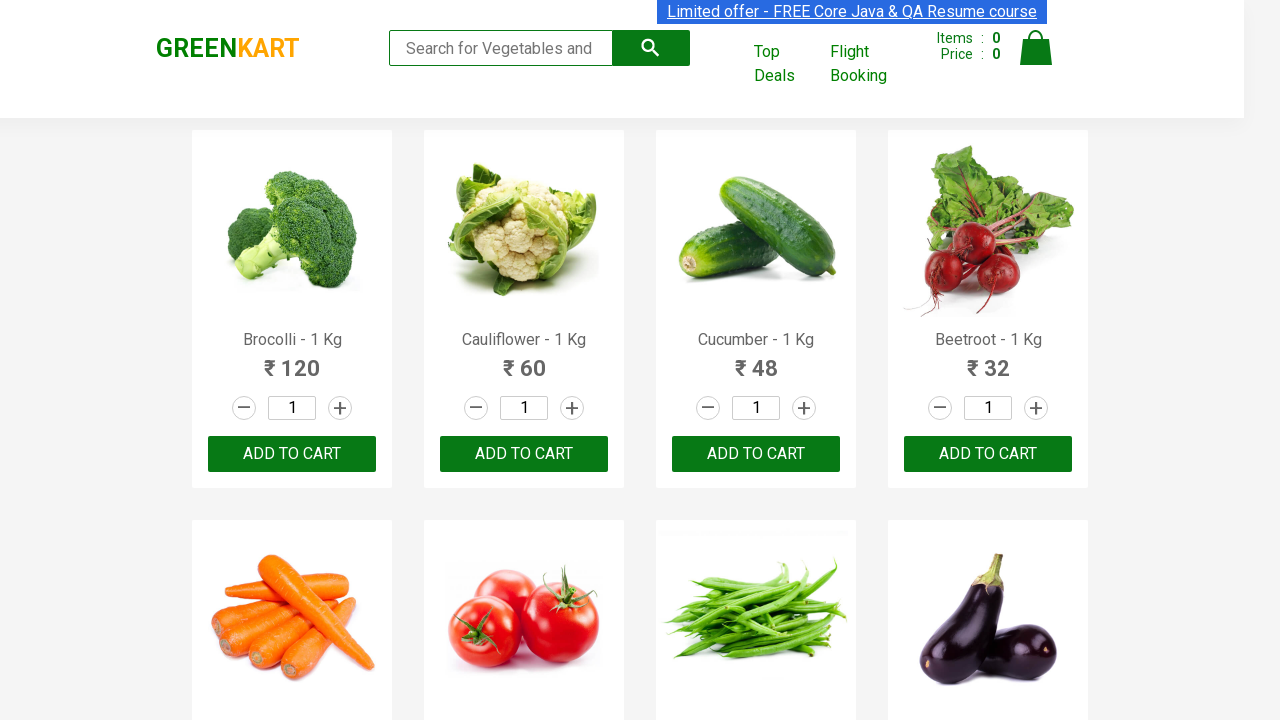

Checked product: Brocolli - 1 Kg
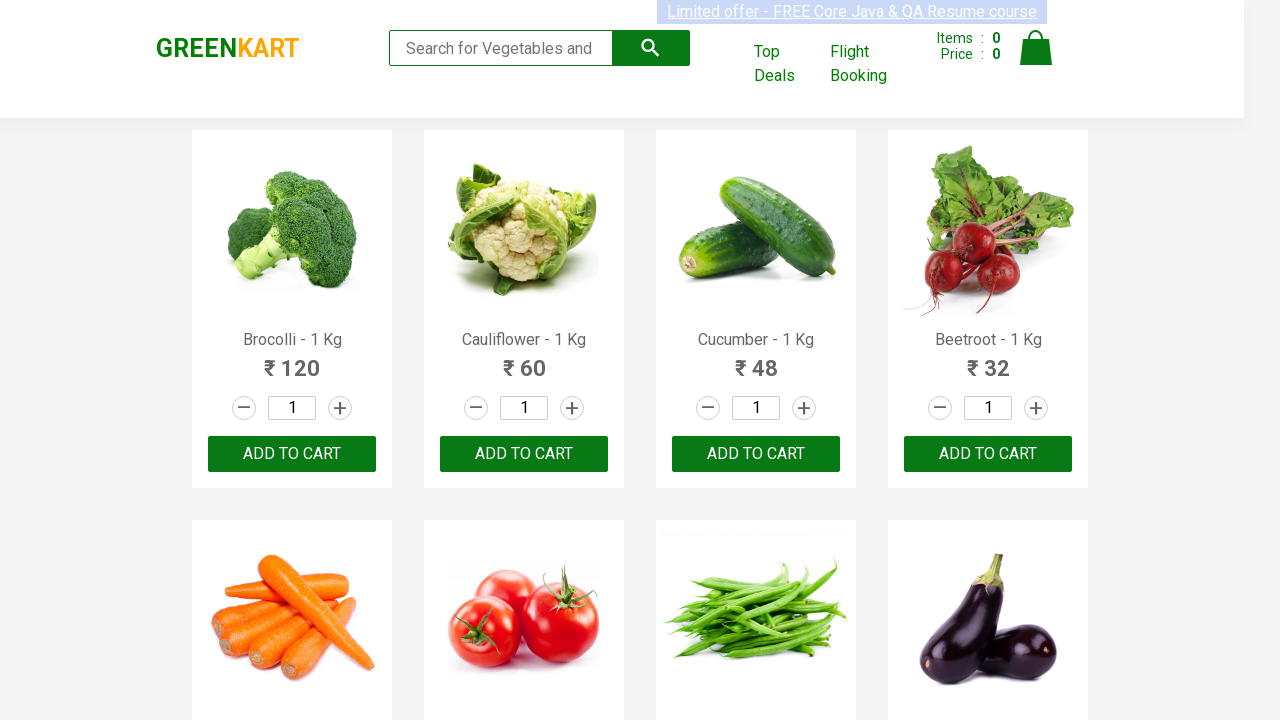

Checked product: Cauliflower - 1 Kg
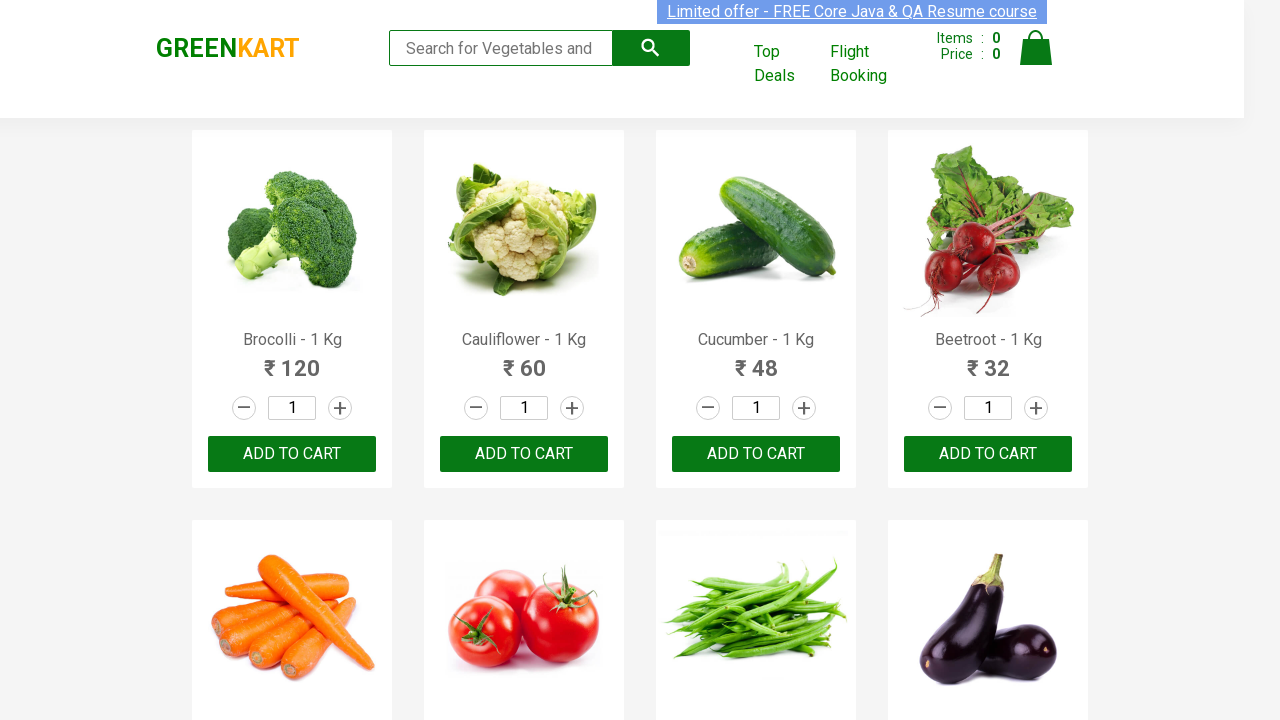

Checked product: Cucumber - 1 Kg
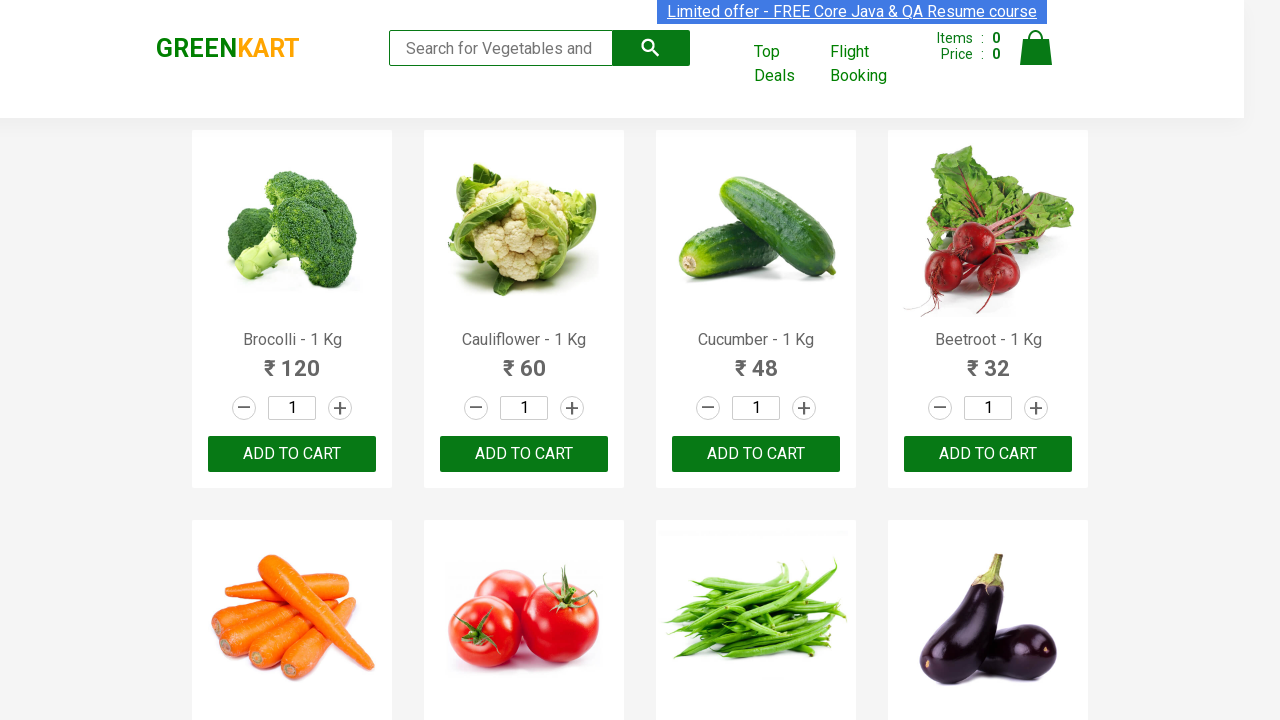

Added 'Cucumber - 1 Kg' to cart at (756, 454) on xpath=//button[text()='ADD TO CART'] >> nth=2
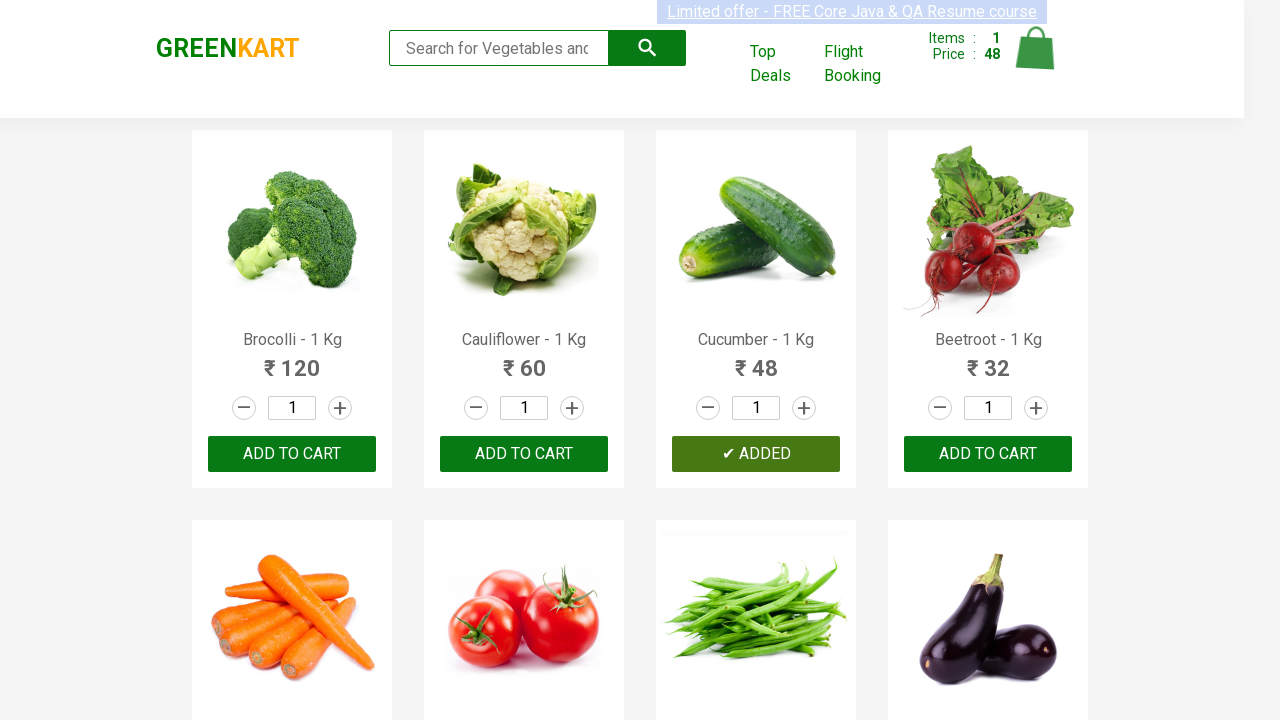

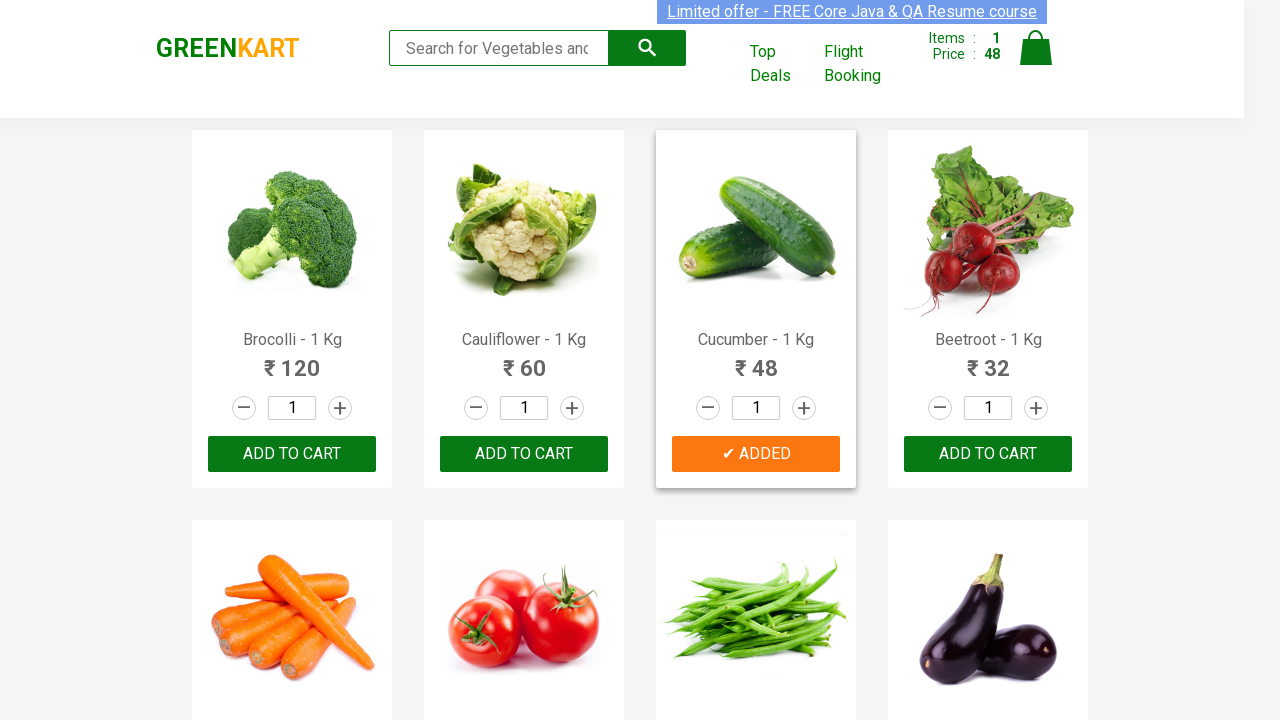